Tests checkbox functionality by checking the senior citizen discount checkbox and verifying its selection state

Starting URL: https://rahulshettyacademy.com/dropdownsPractise/

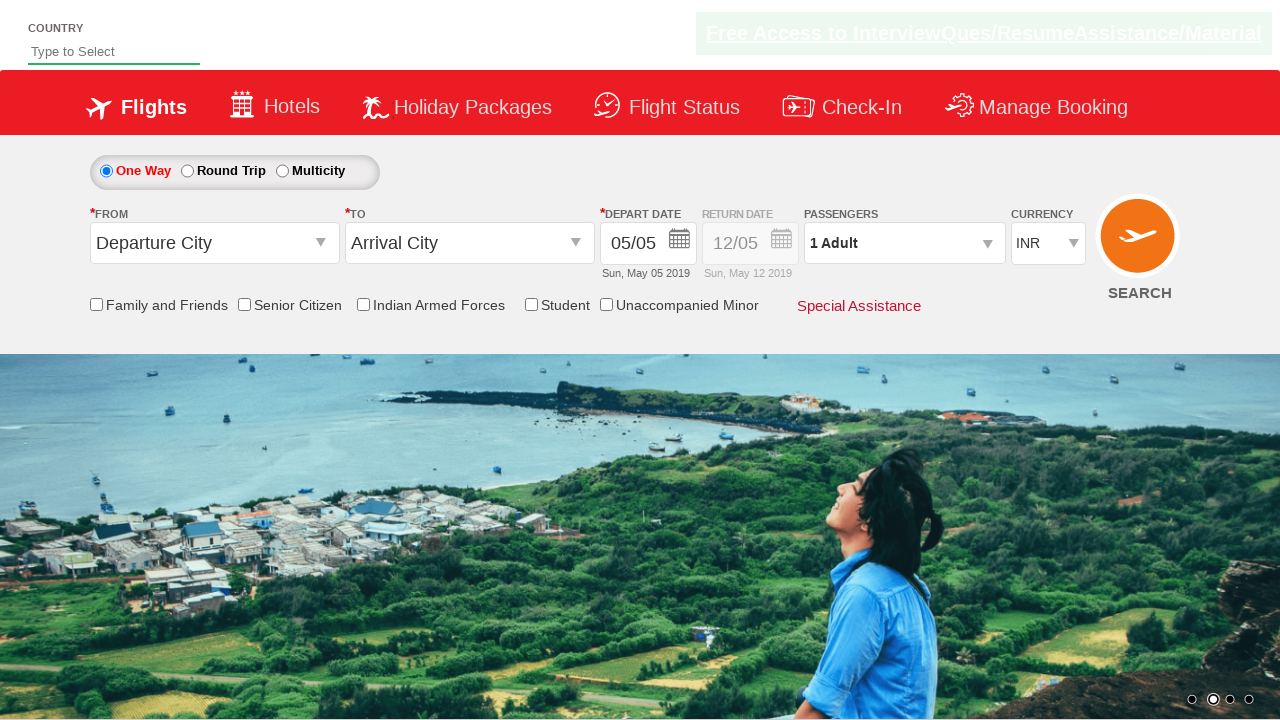

Checked initial state of senior citizen discount checkbox
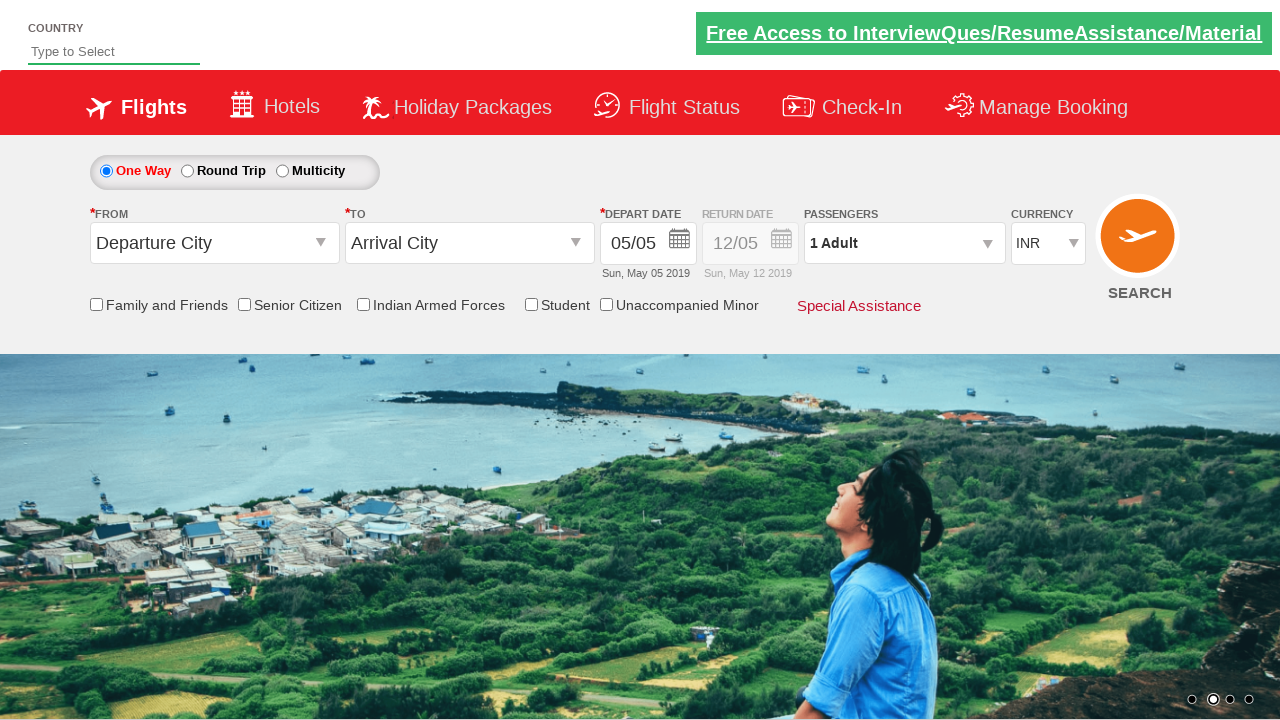

Clicked senior citizen discount checkbox at (244, 304) on input[id*='SeniorCitizenDiscount']
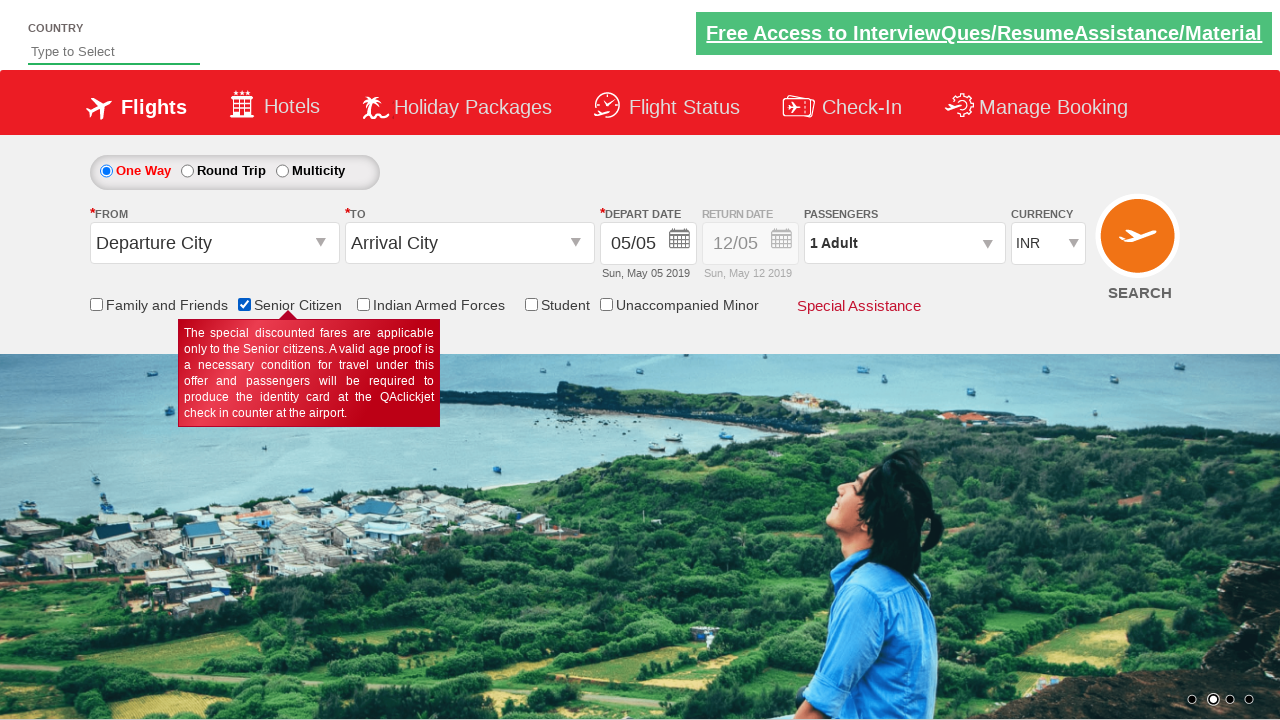

Verified that senior citizen discount checkbox is now selected
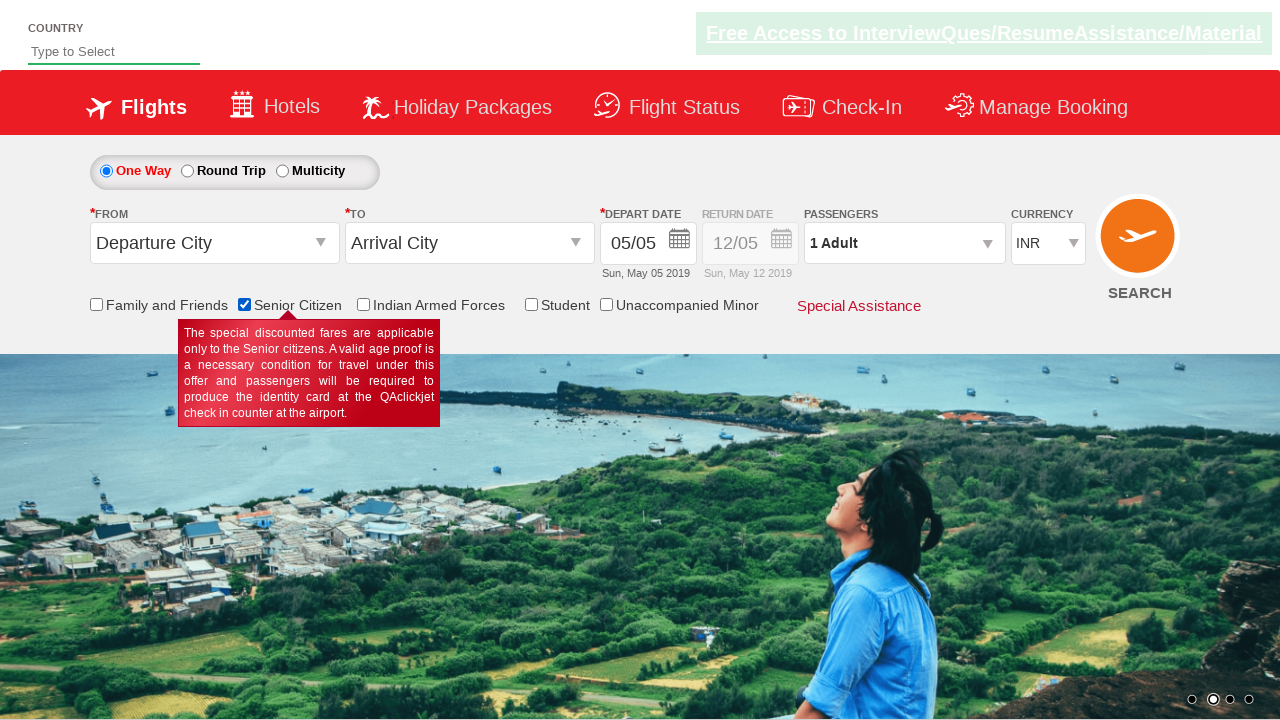

Counted total number of checkboxes on the page
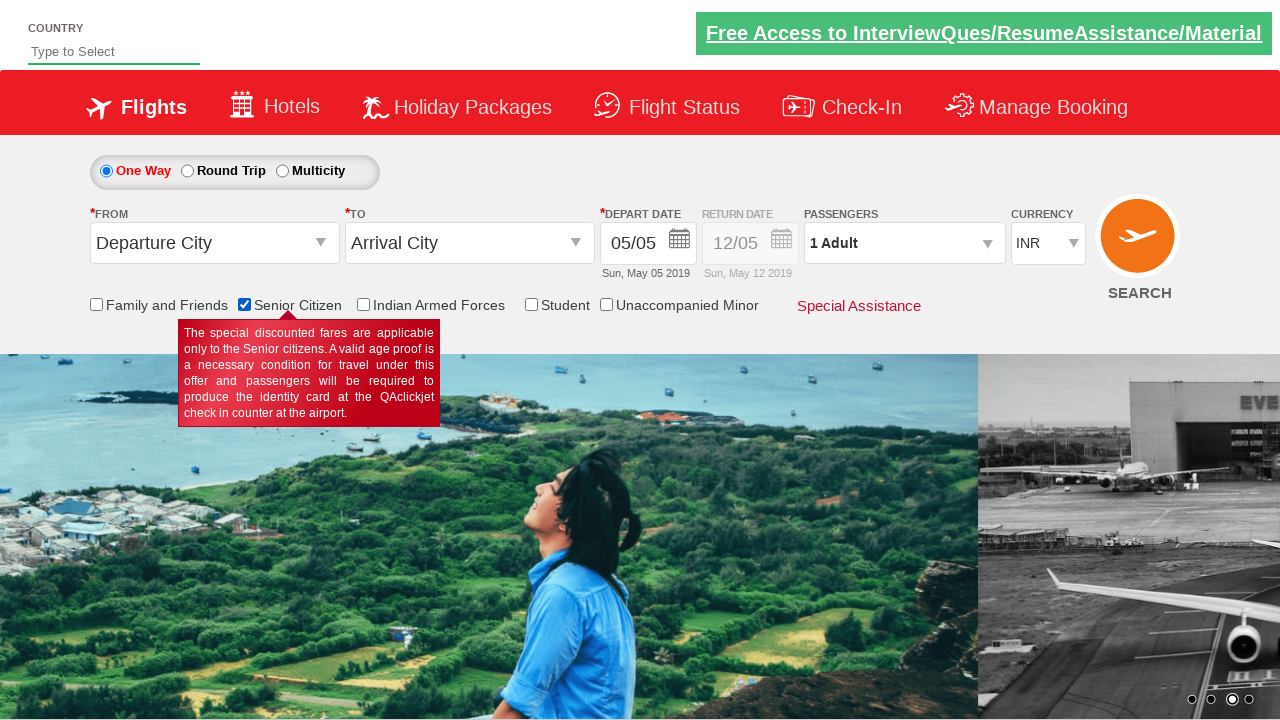

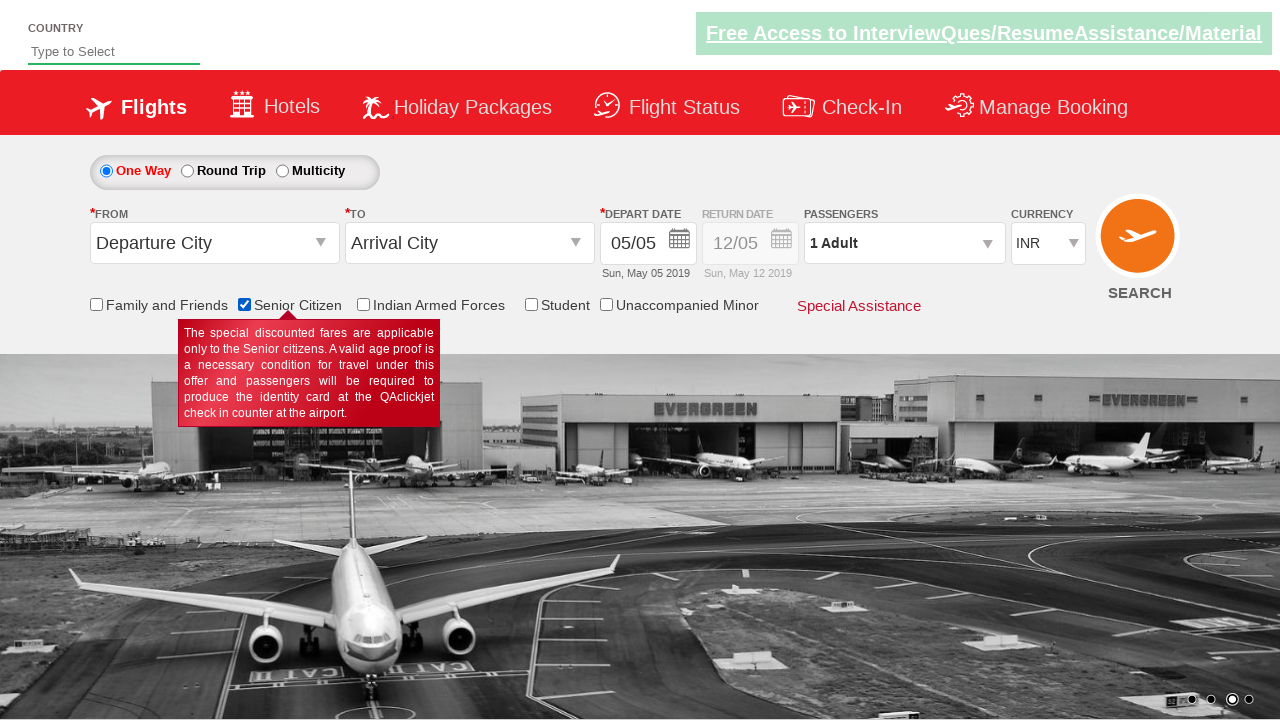